Tests that the toggle all checkbox updates state when individual items are completed or cleared

Starting URL: https://demo.playwright.dev/todomvc

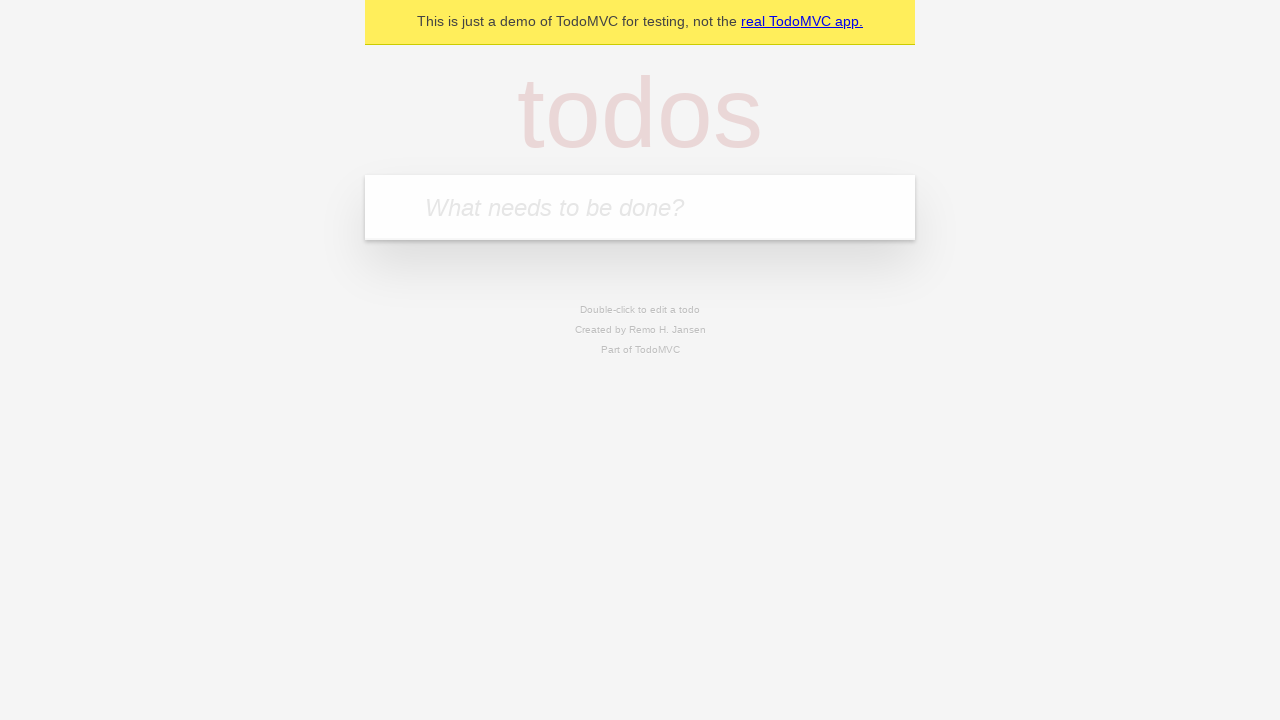

Filled todo input with 'buy some cheese' on internal:attr=[placeholder="What needs to be done?"i]
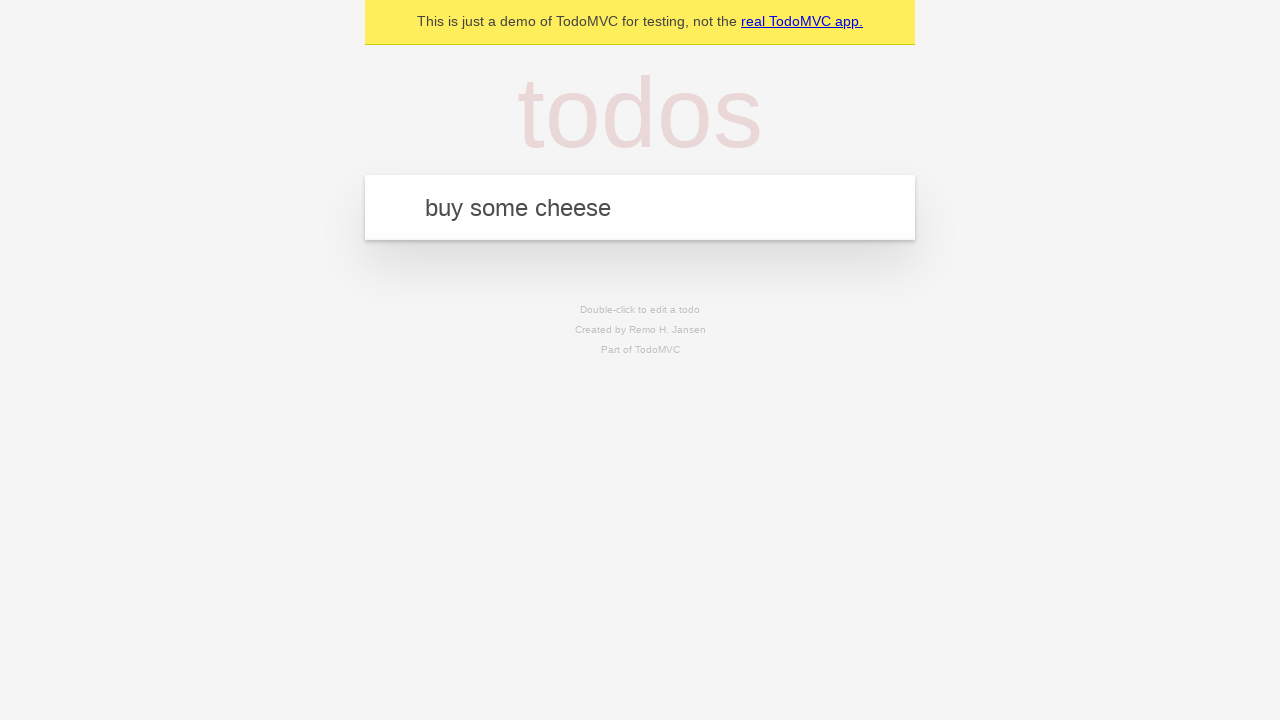

Pressed Enter to create first todo on internal:attr=[placeholder="What needs to be done?"i]
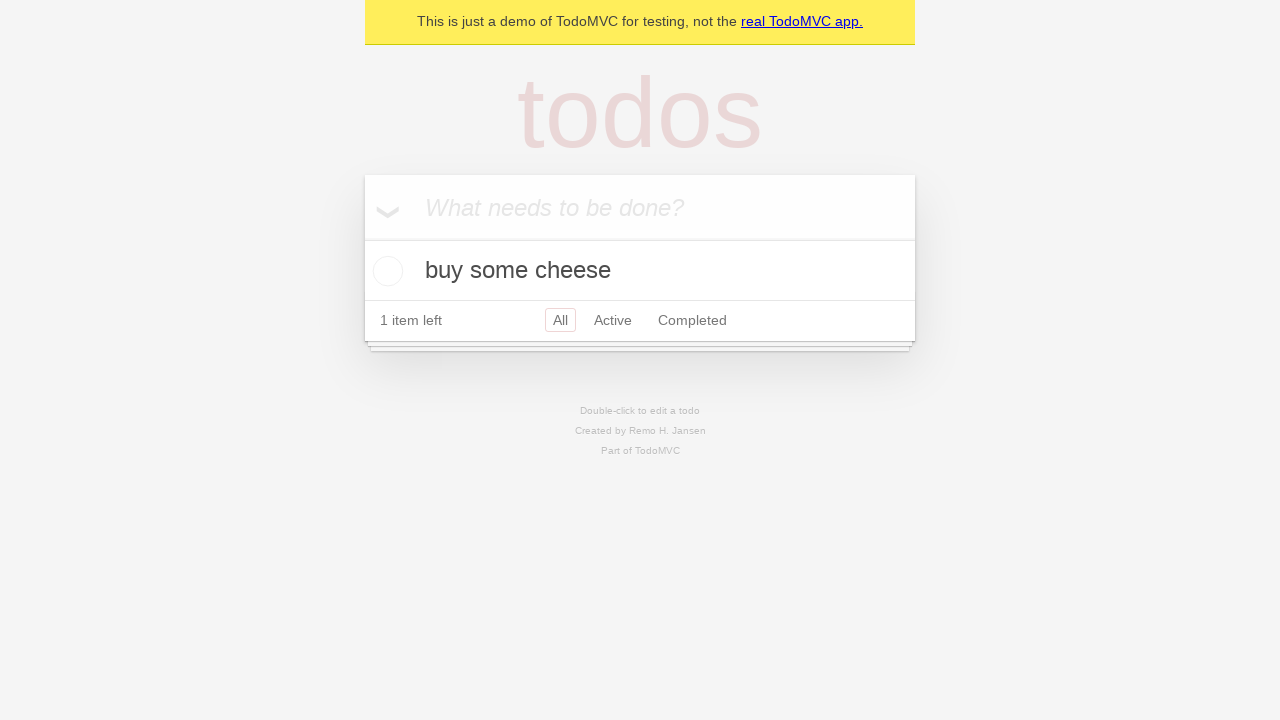

Filled todo input with 'feed the cat' on internal:attr=[placeholder="What needs to be done?"i]
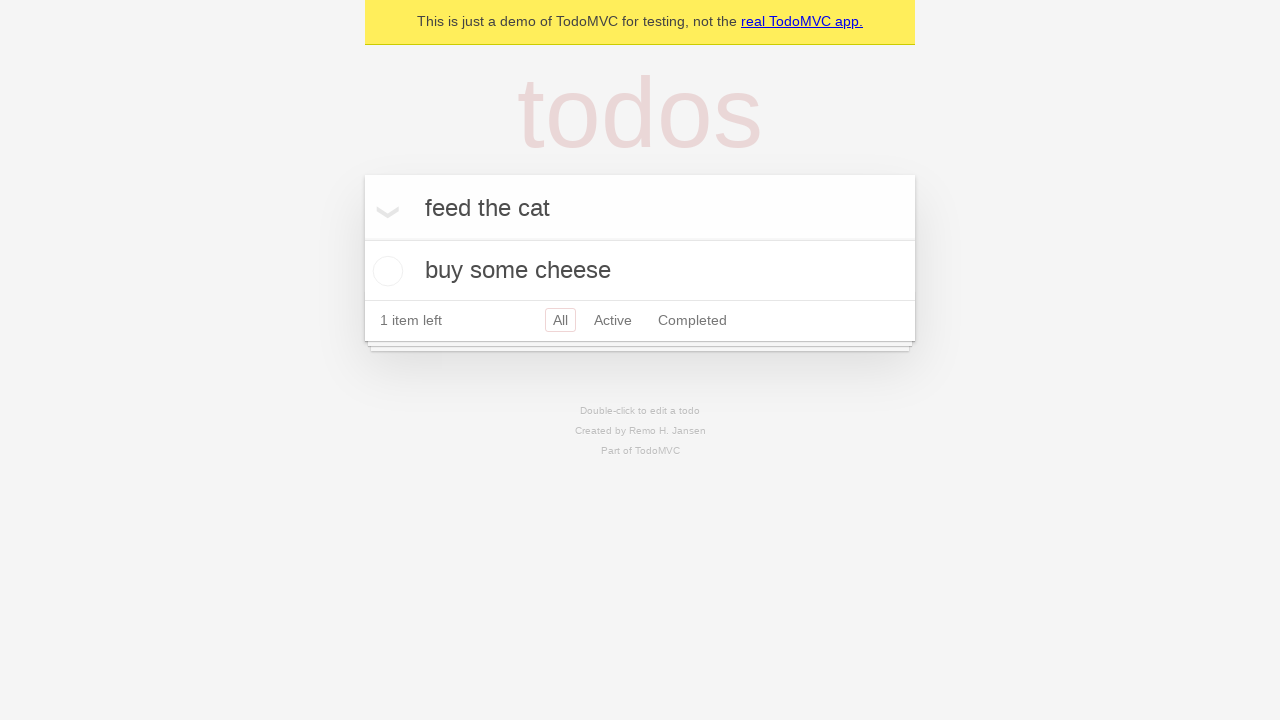

Pressed Enter to create second todo on internal:attr=[placeholder="What needs to be done?"i]
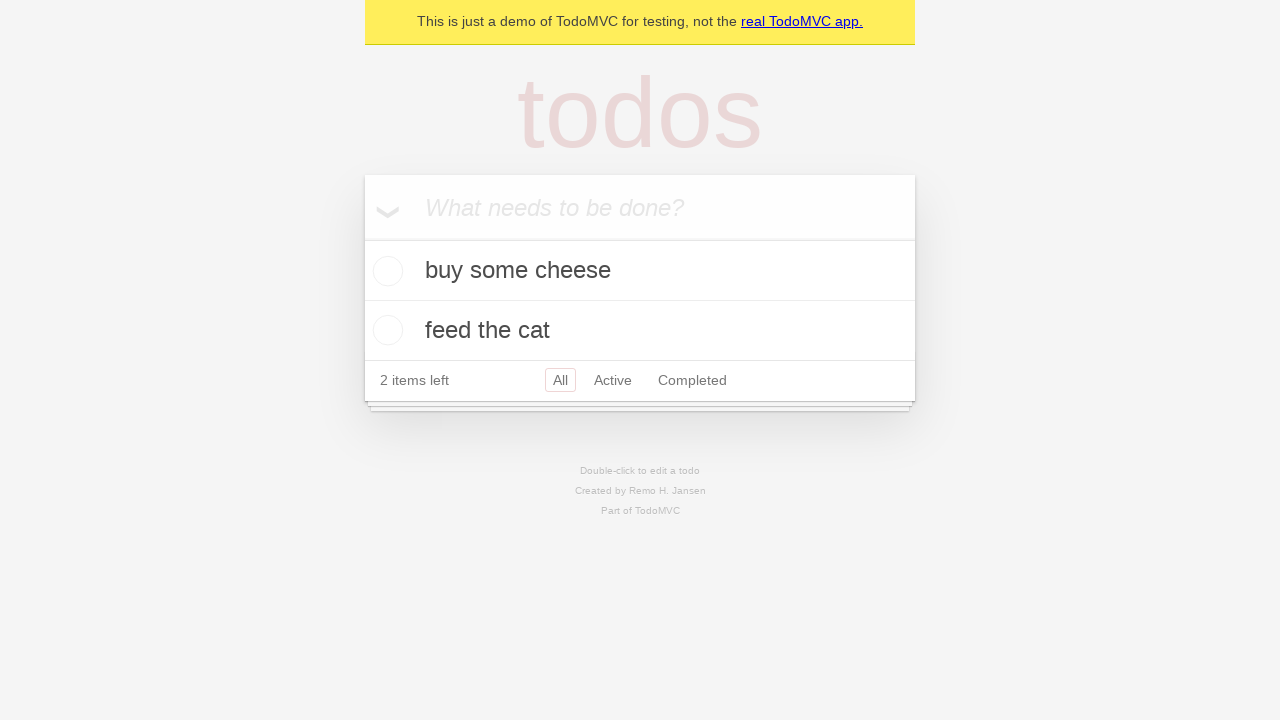

Filled todo input with 'book a doctors appointment' on internal:attr=[placeholder="What needs to be done?"i]
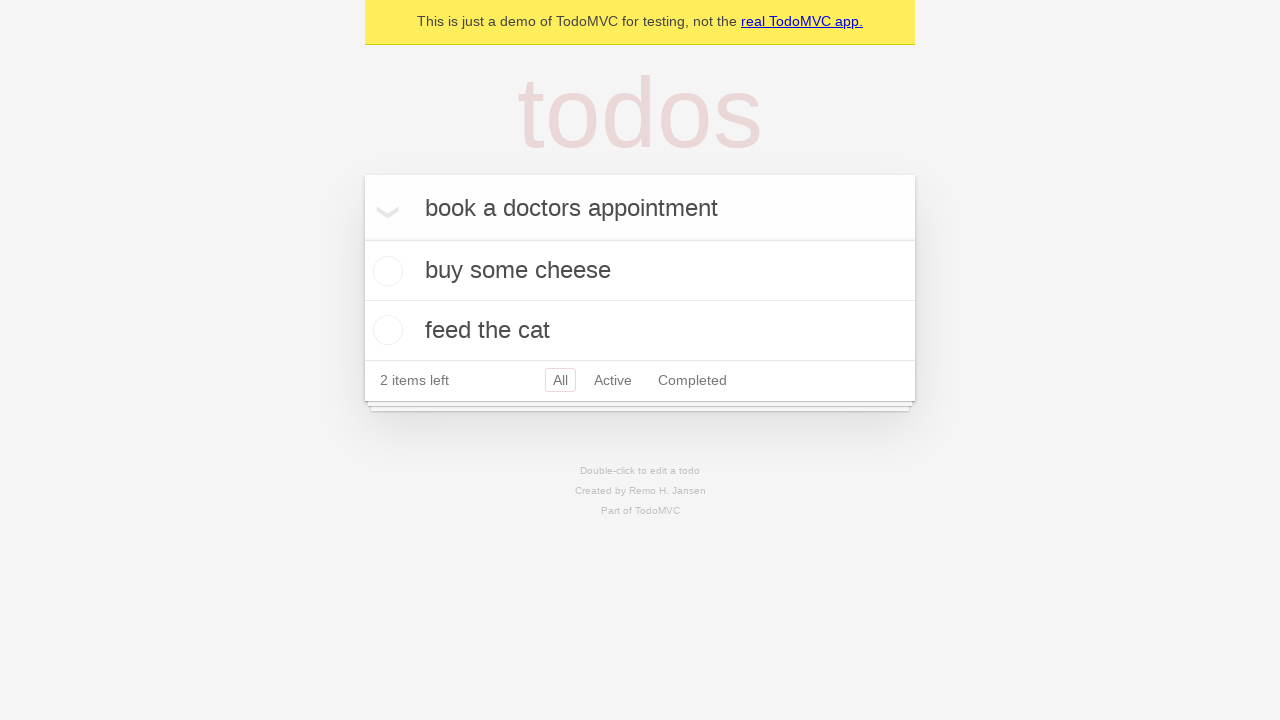

Pressed Enter to create third todo on internal:attr=[placeholder="What needs to be done?"i]
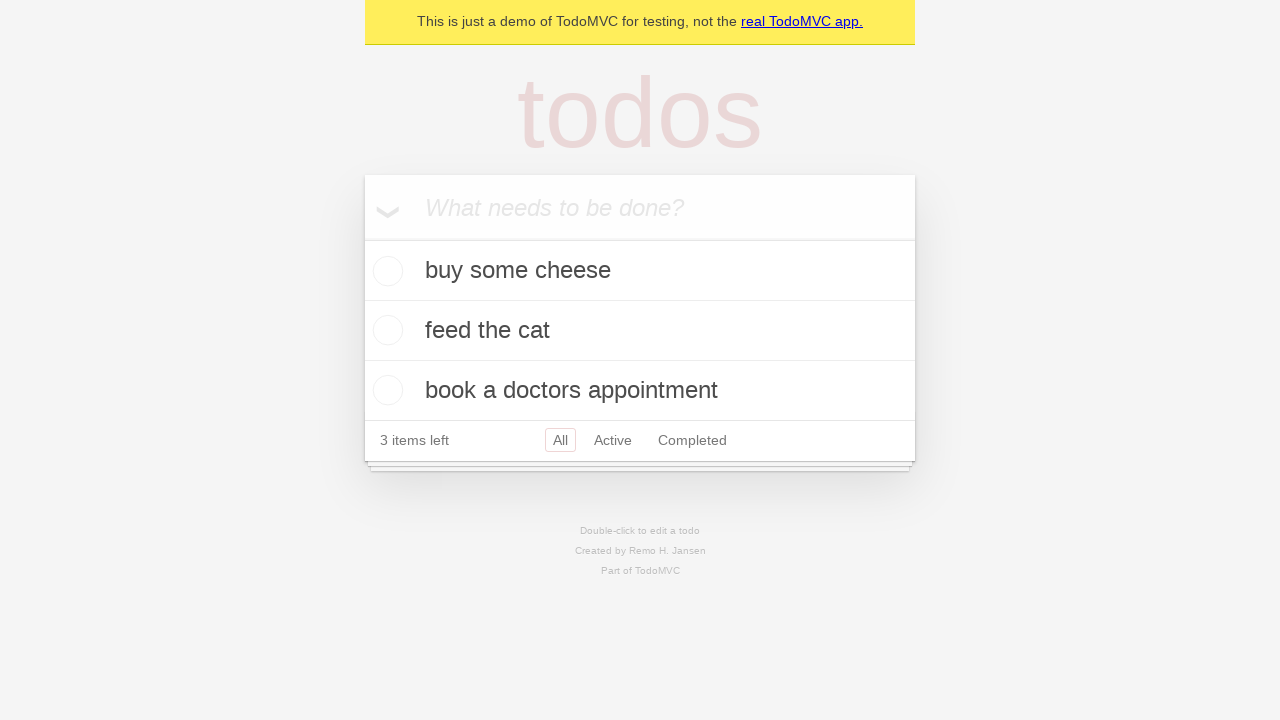

Clicked 'Mark all as complete' toggle to check all todos at (362, 238) on internal:label="Mark all as complete"i
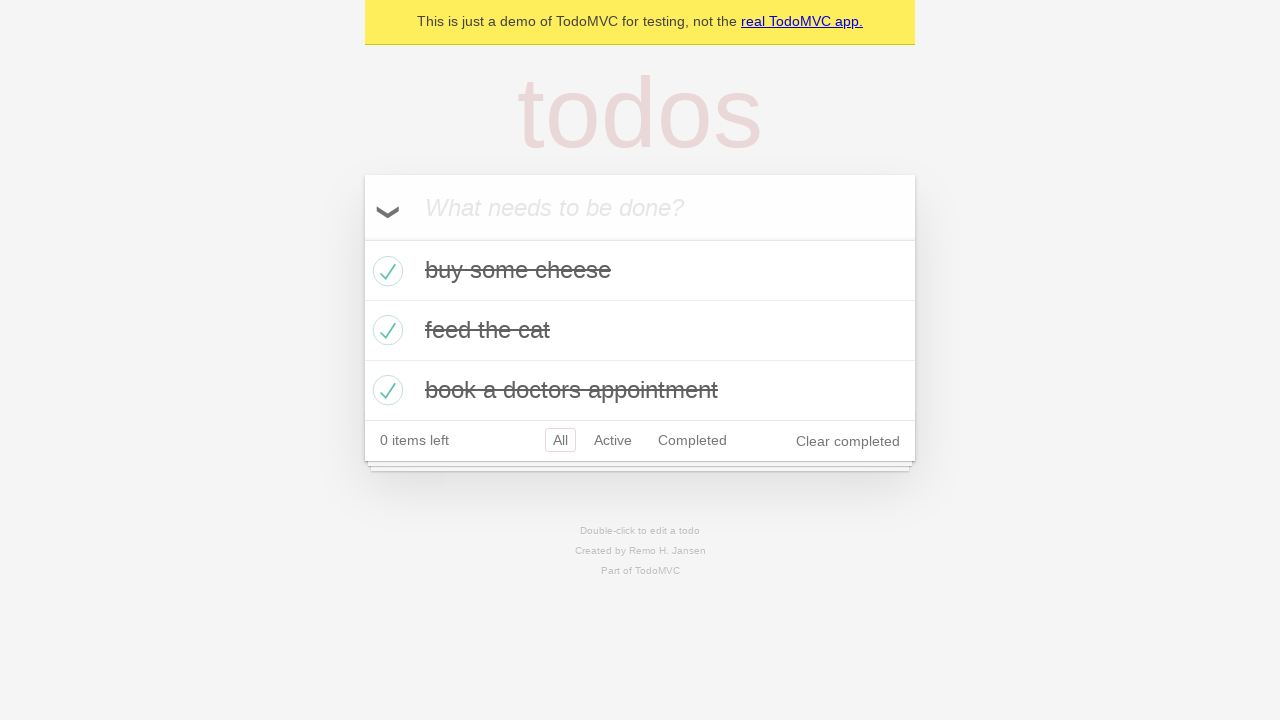

Unchecked the first todo item at (385, 271) on internal:testid=[data-testid="todo-item"s] >> nth=0 >> internal:role=checkbox
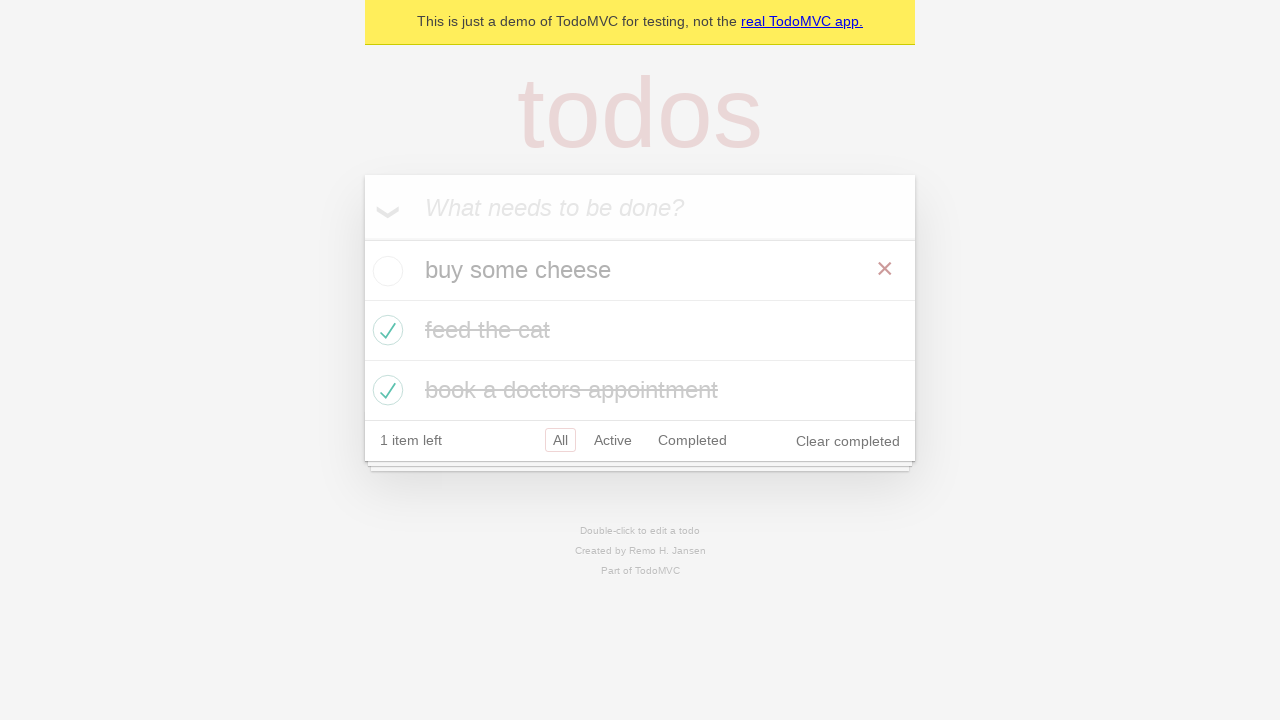

Checked the first todo item again at (385, 271) on internal:testid=[data-testid="todo-item"s] >> nth=0 >> internal:role=checkbox
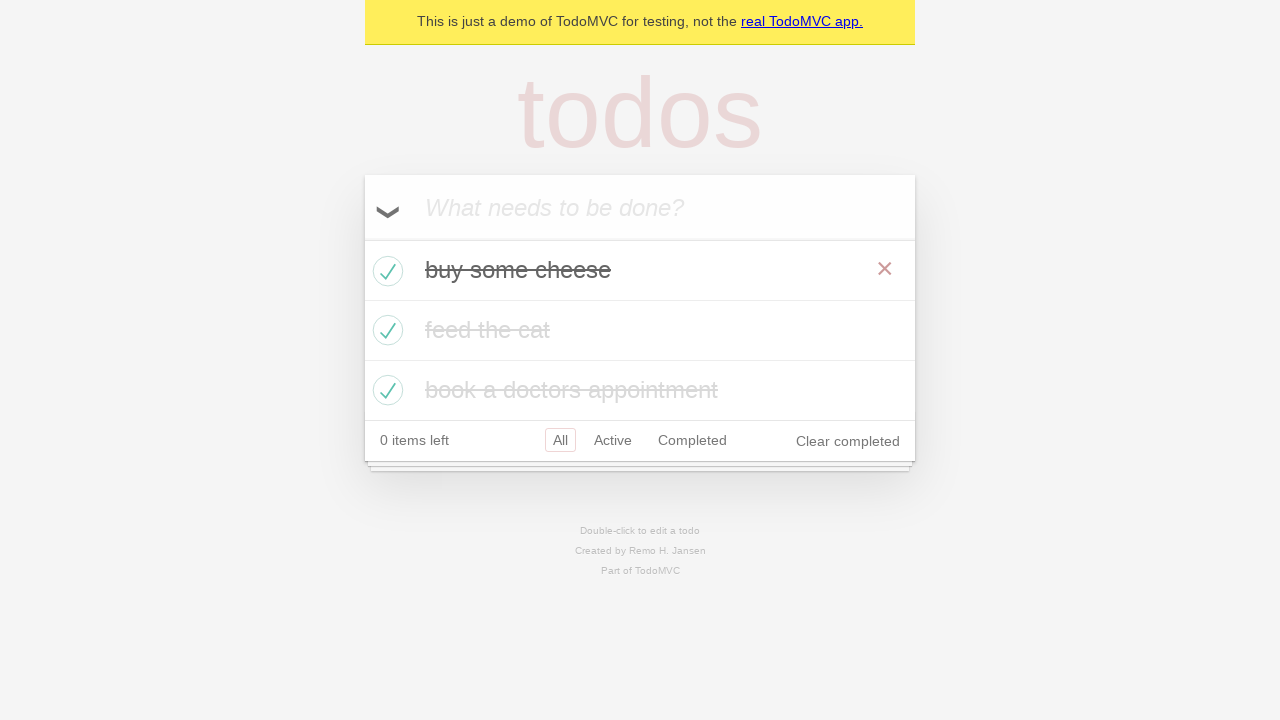

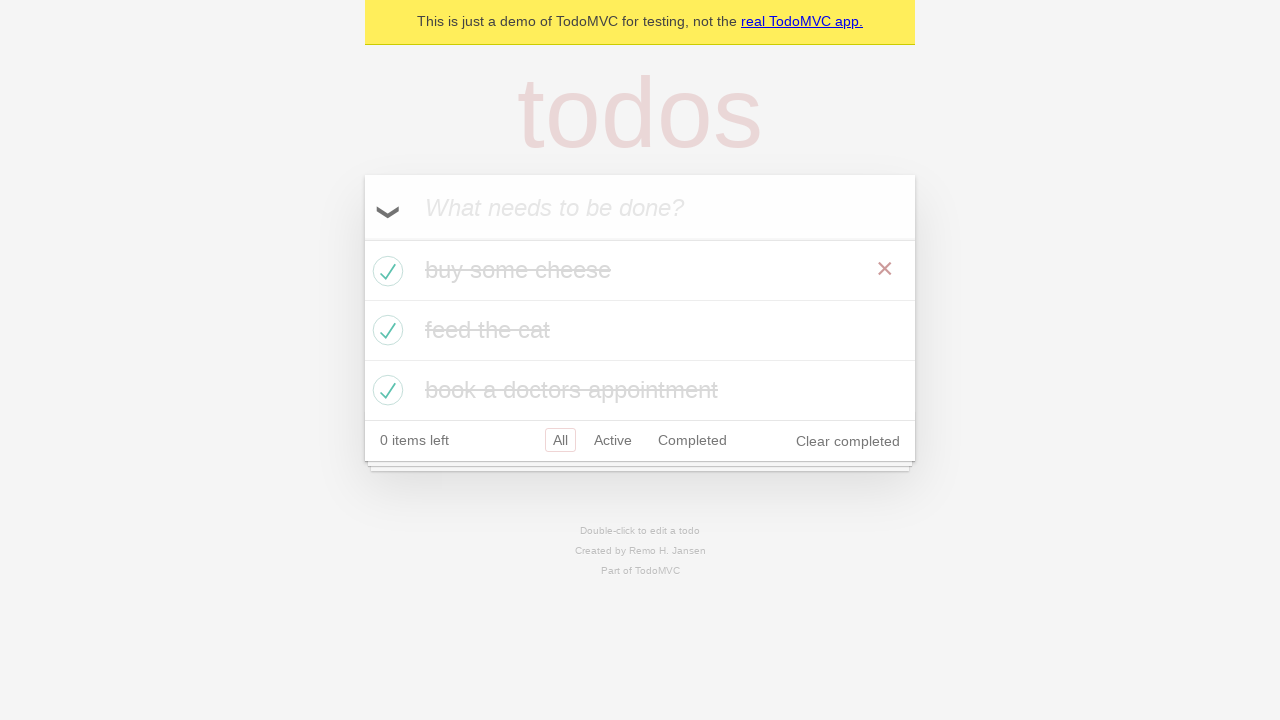